Downloads a file by clicking the download button

Starting URL: https://demoqa.com/upload-download

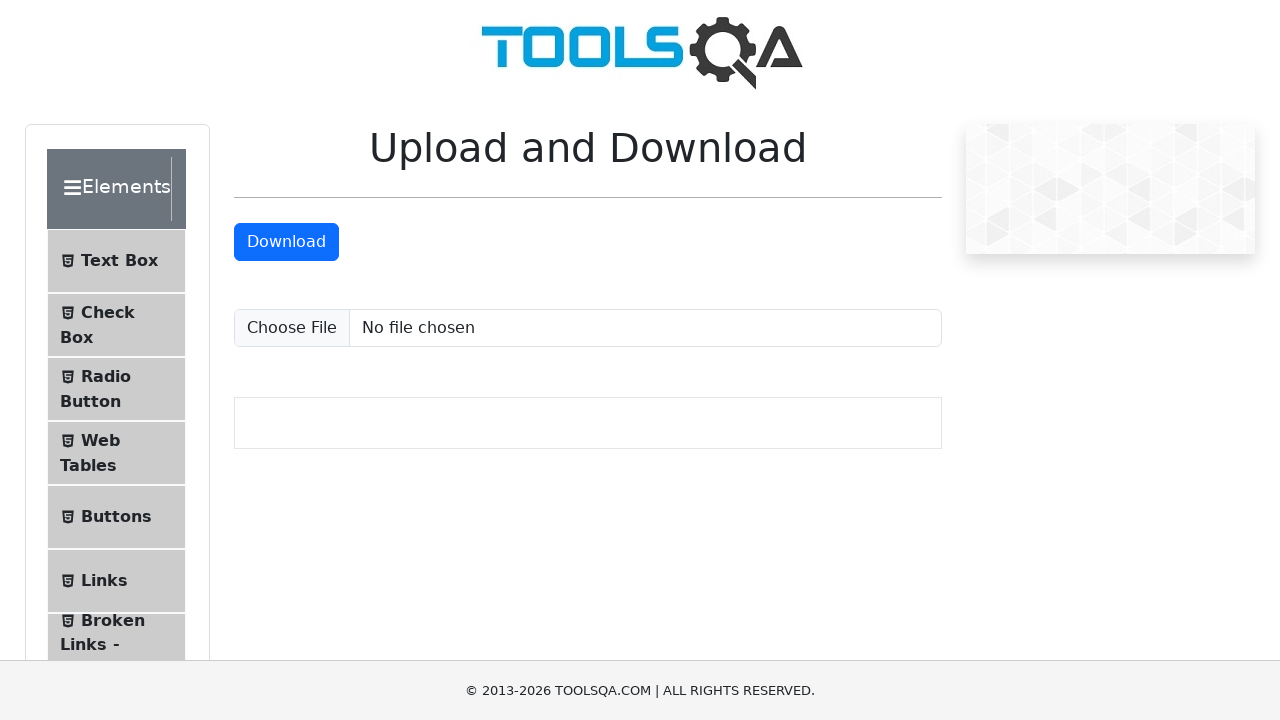

Navigated to upload-download page
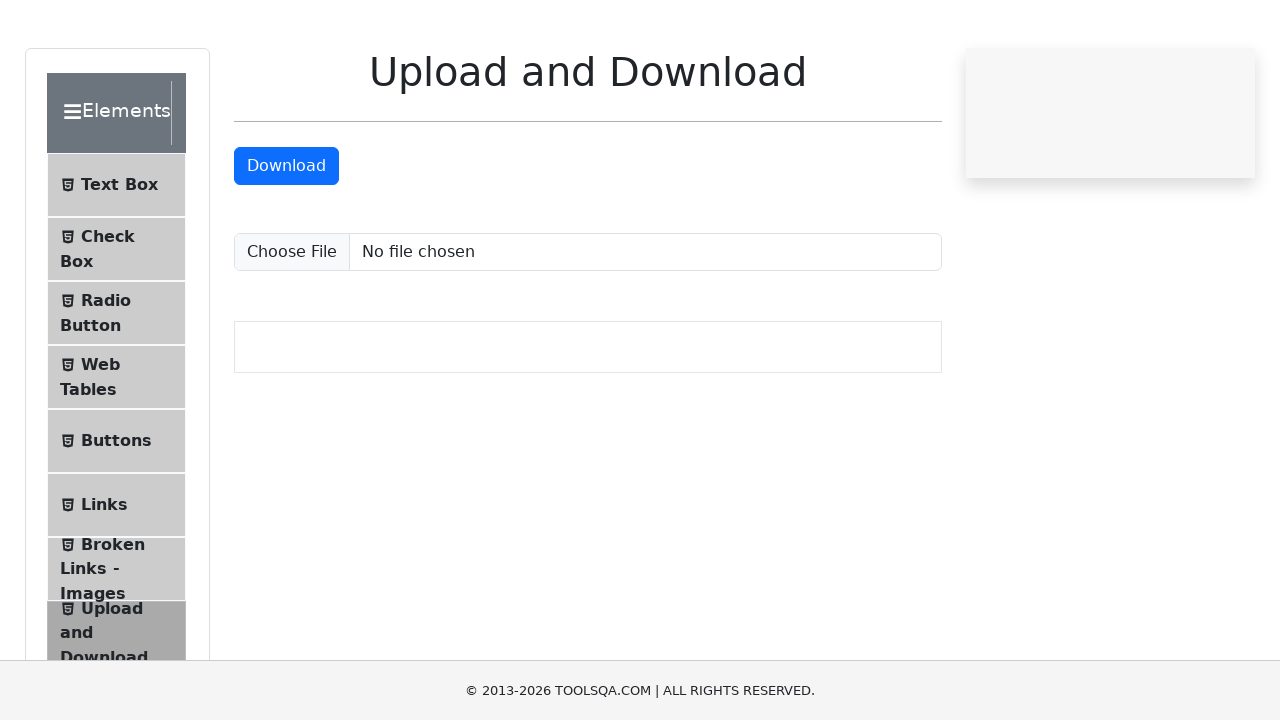

Clicked download button to download file at (286, 242) on #downloadButton
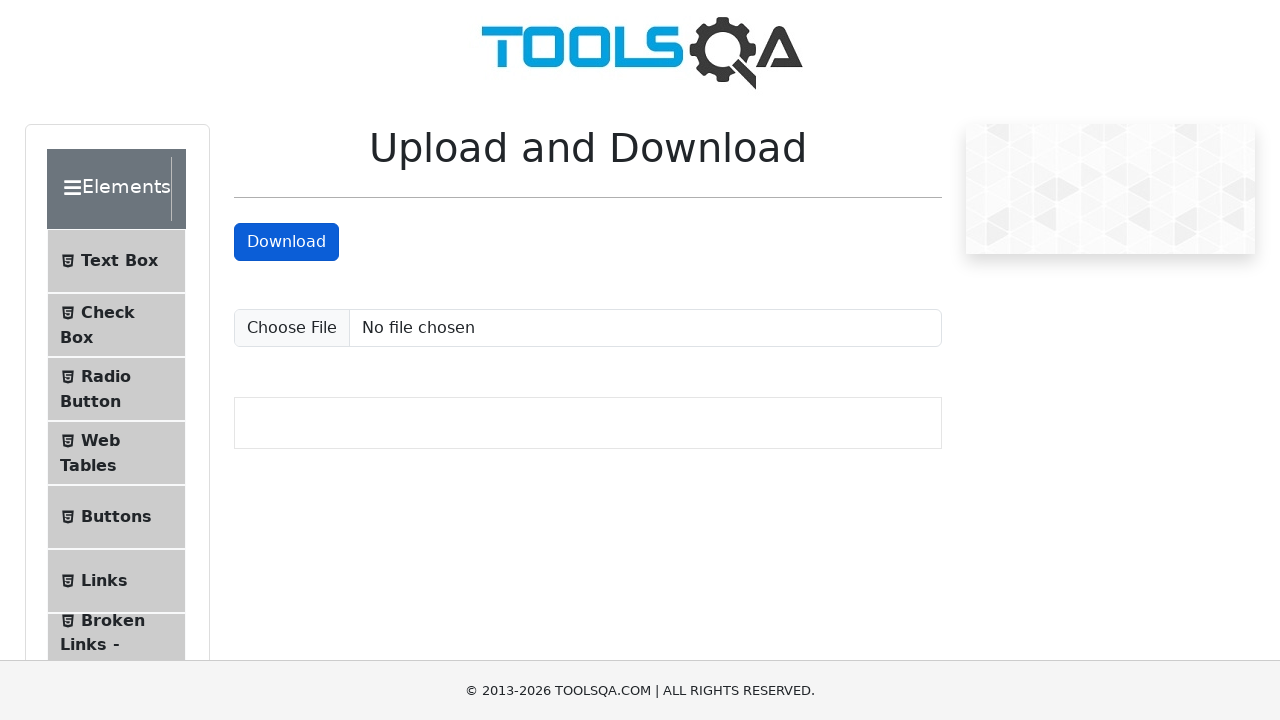

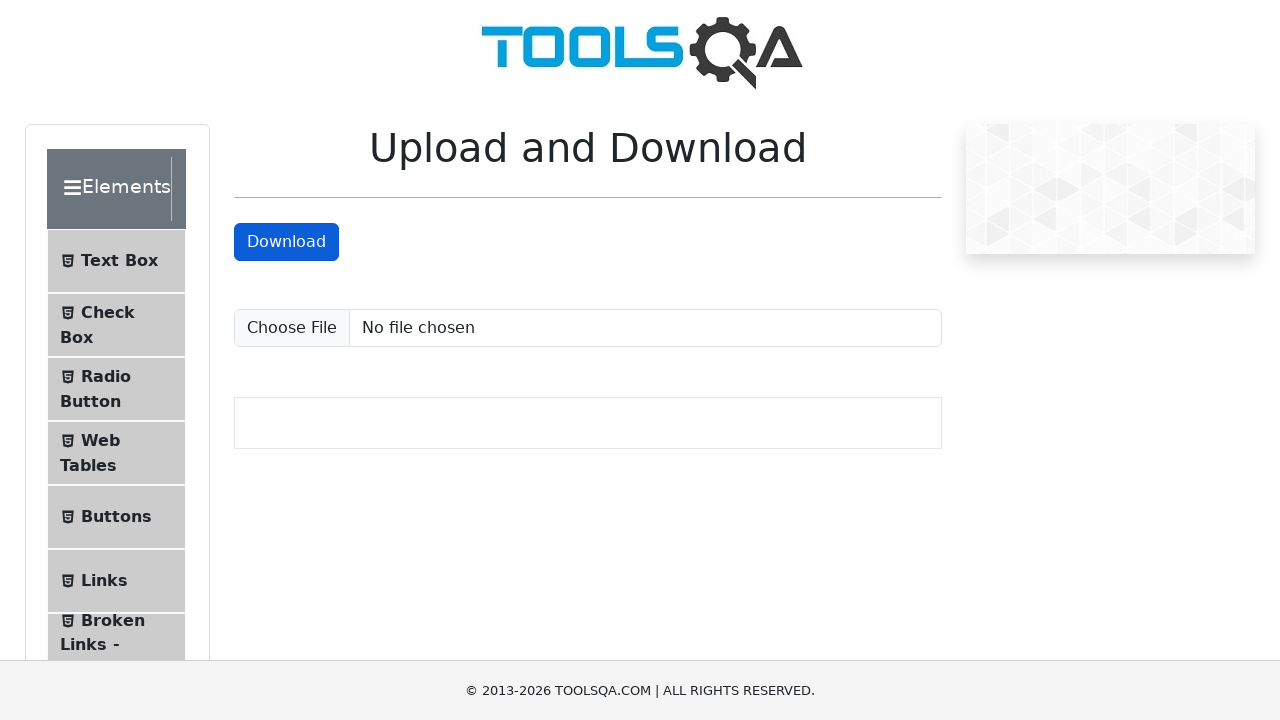